Tests basic form interaction by hovering over a name input field, clicking it, typing text, and then clearing the input.

Starting URL: https://www.rahulshettyacademy.com/AutomationPractice

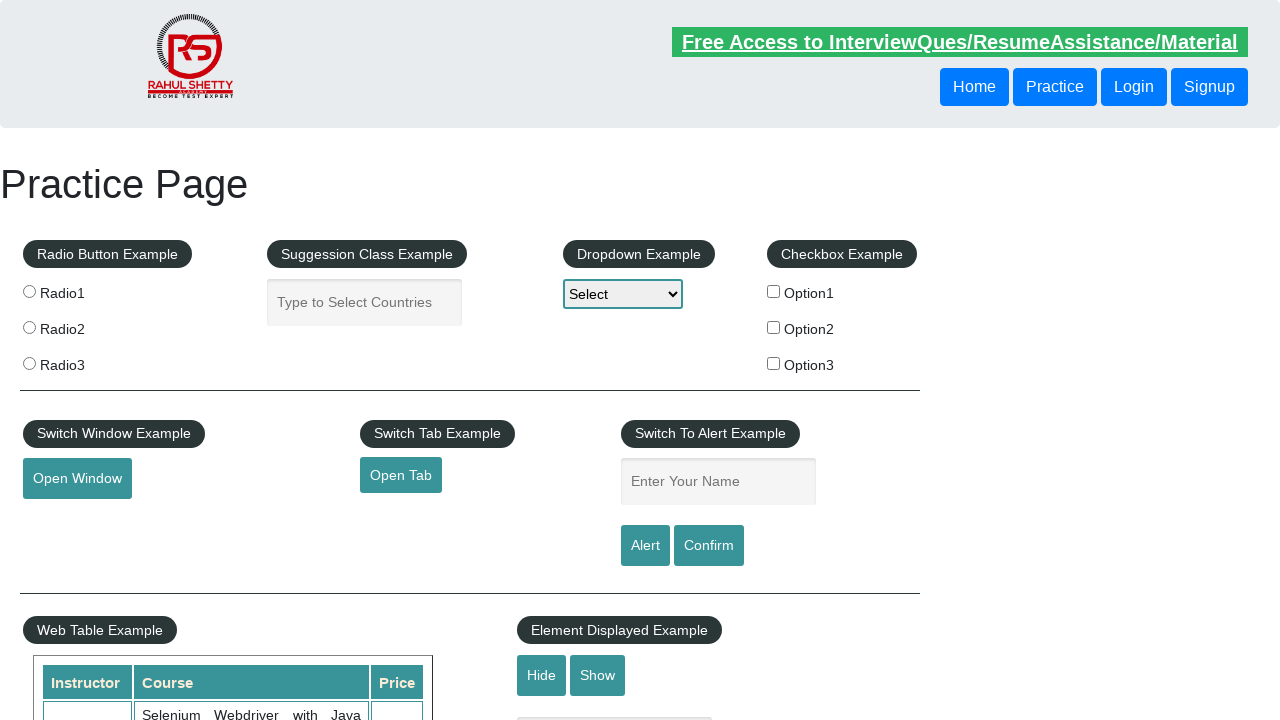

Waited for name input field to be visible
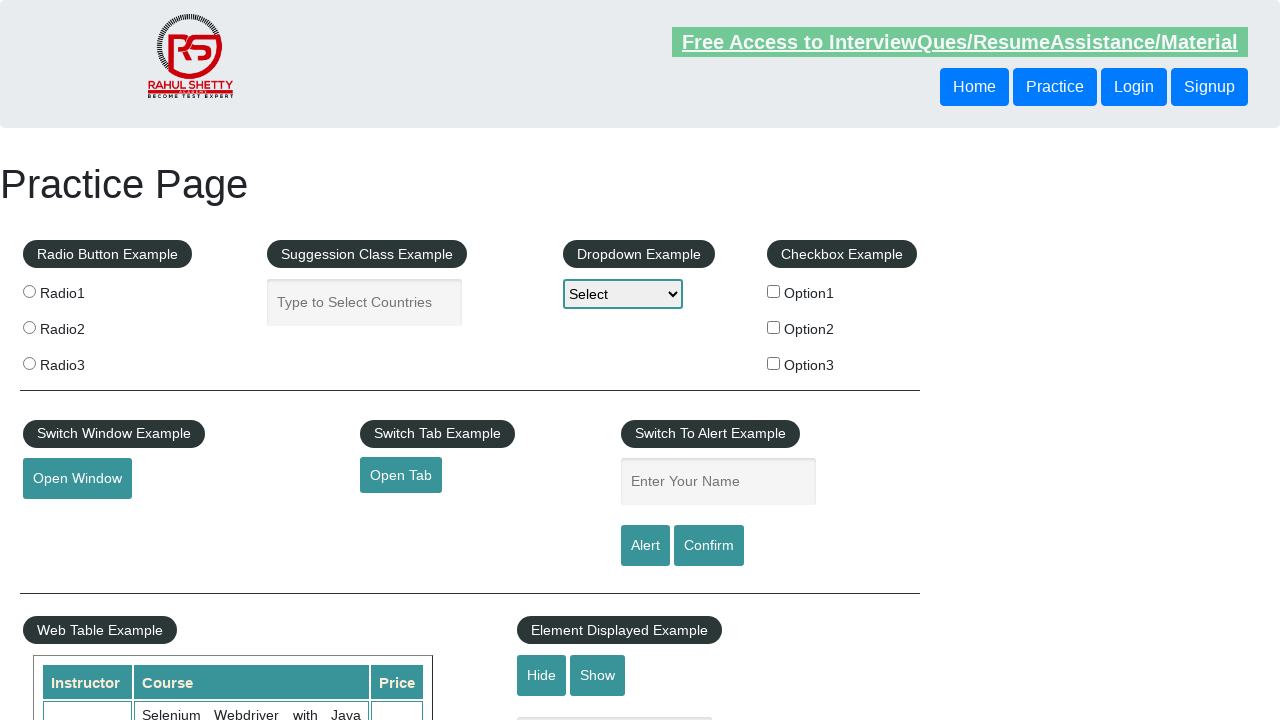

Hovered over name input field at (718, 482) on #name
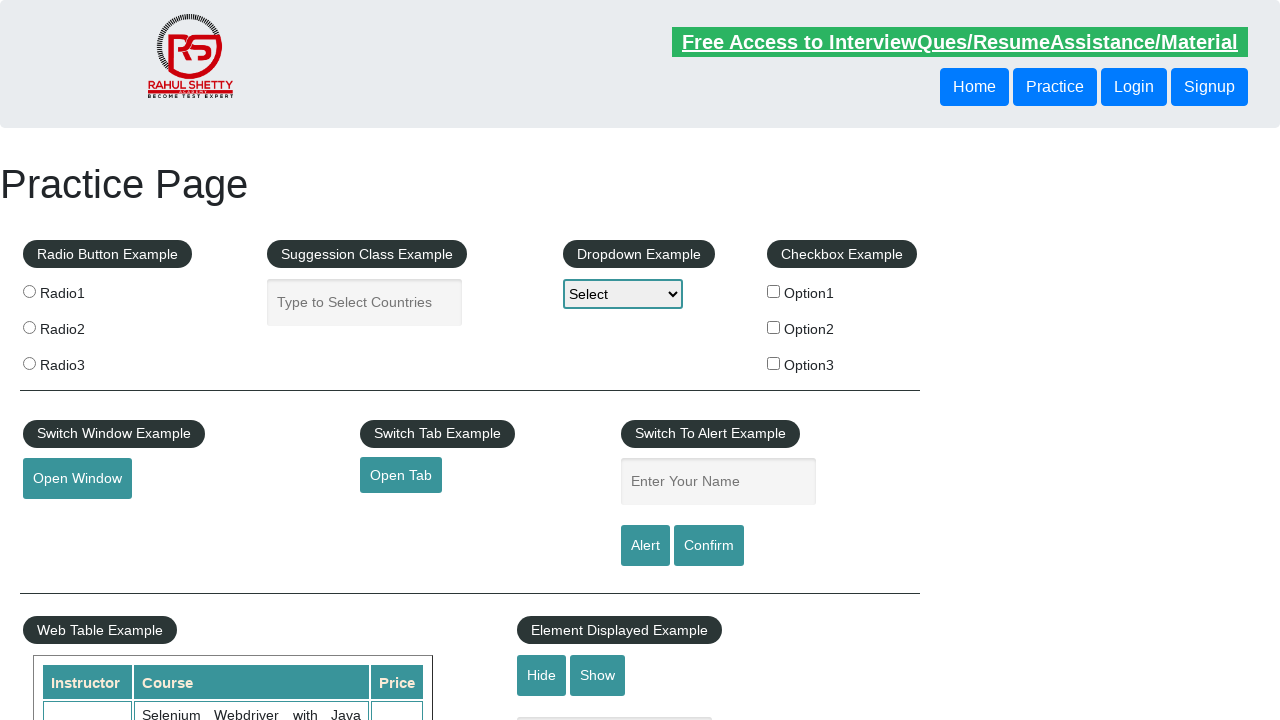

Clicked on name input field at (718, 482) on #name
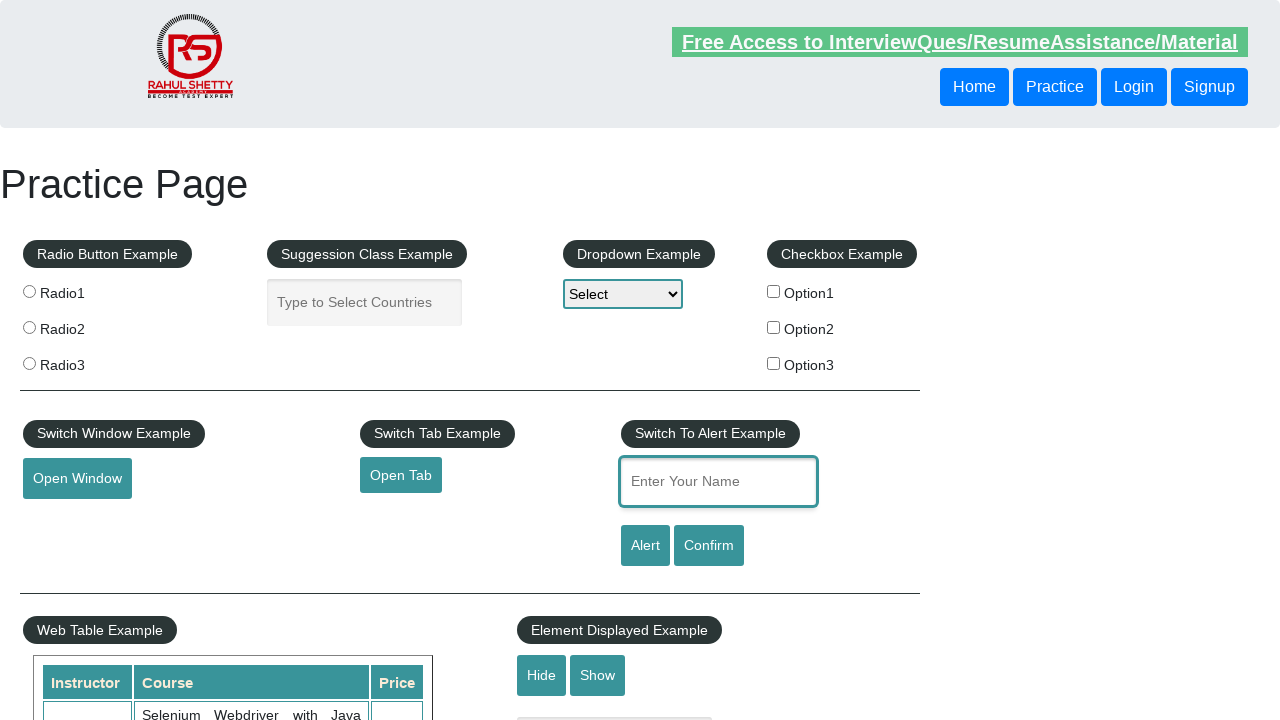

Typed 'Hi' into name input field on #name
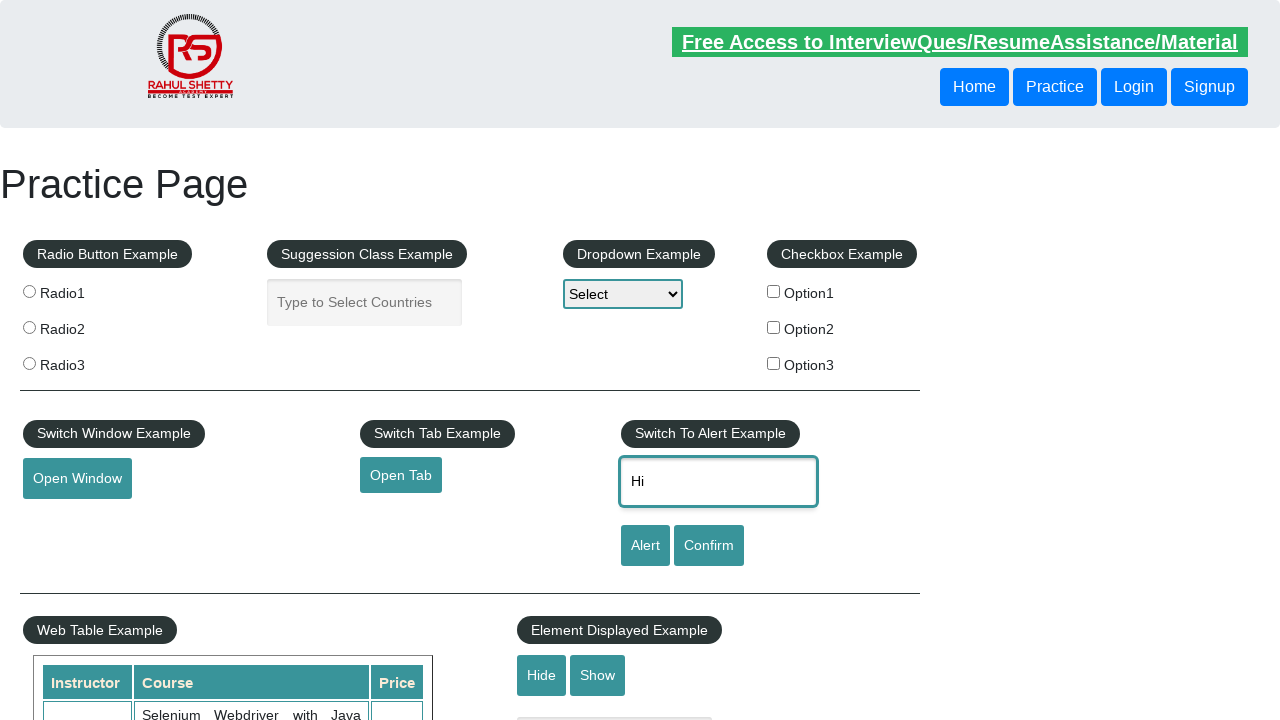

Cleared name input field on #name
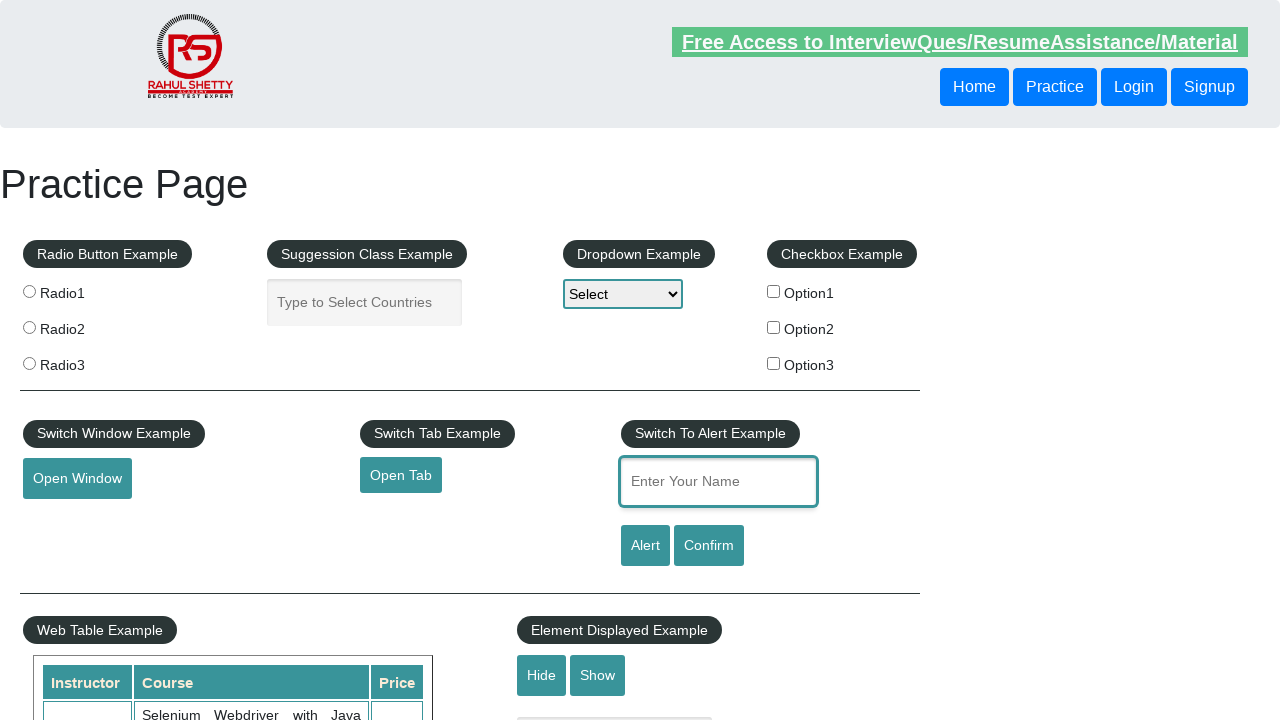

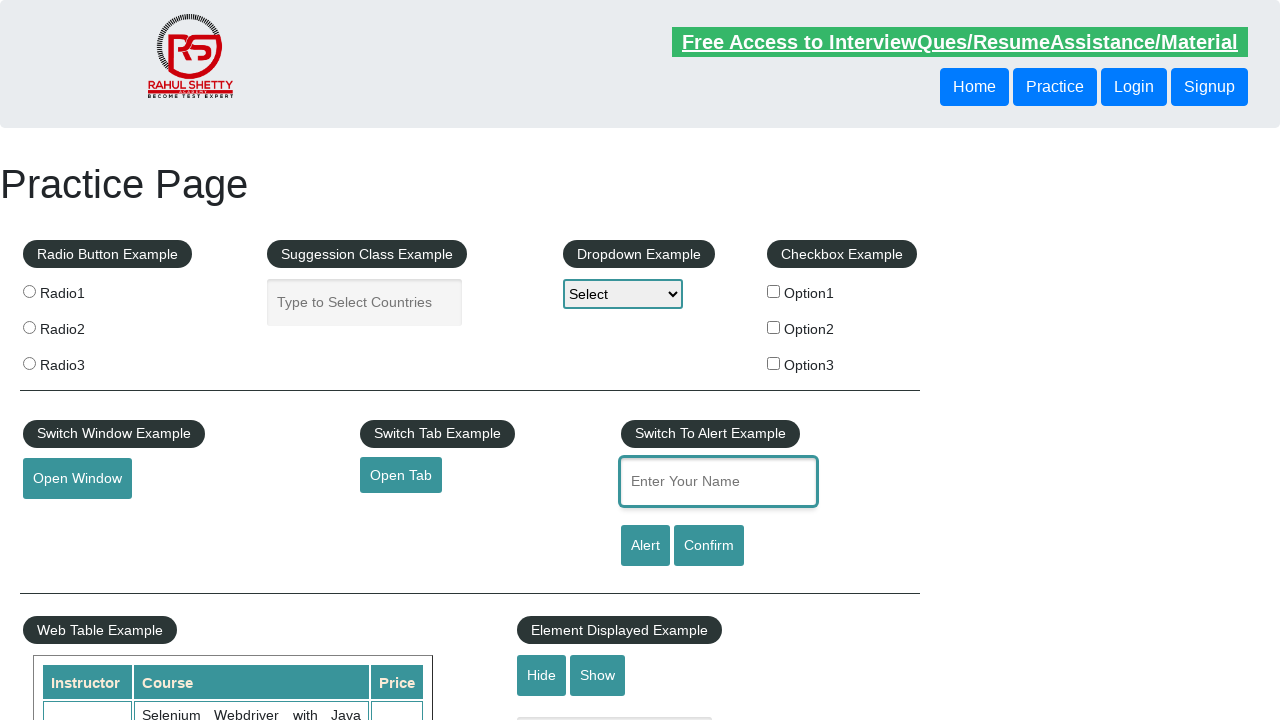